Tests JavaScript alert handling by clicking a button to trigger an alert dialog and then dismissing it by clicking Cancel

Starting URL: https://testautomationpractice.blogspot.com/

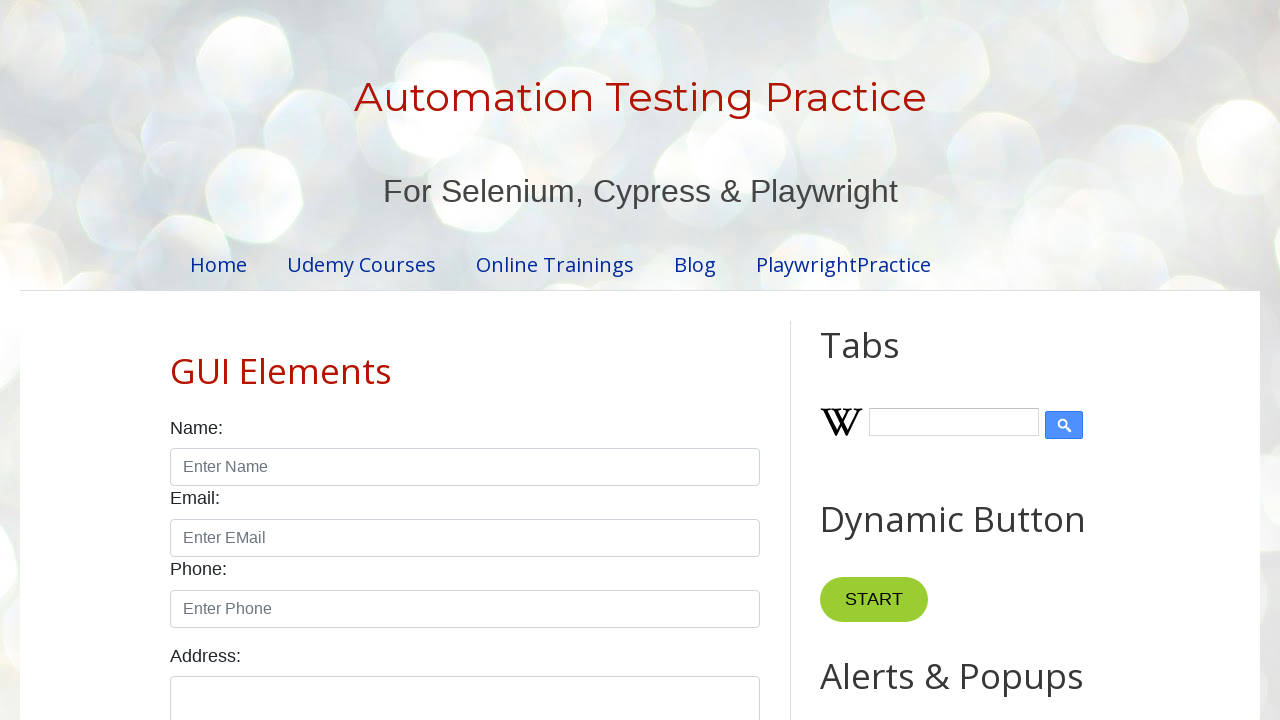

Clicked button to trigger alert dialog at (888, 361) on xpath=//*[@id='HTML9']/div[1]/button
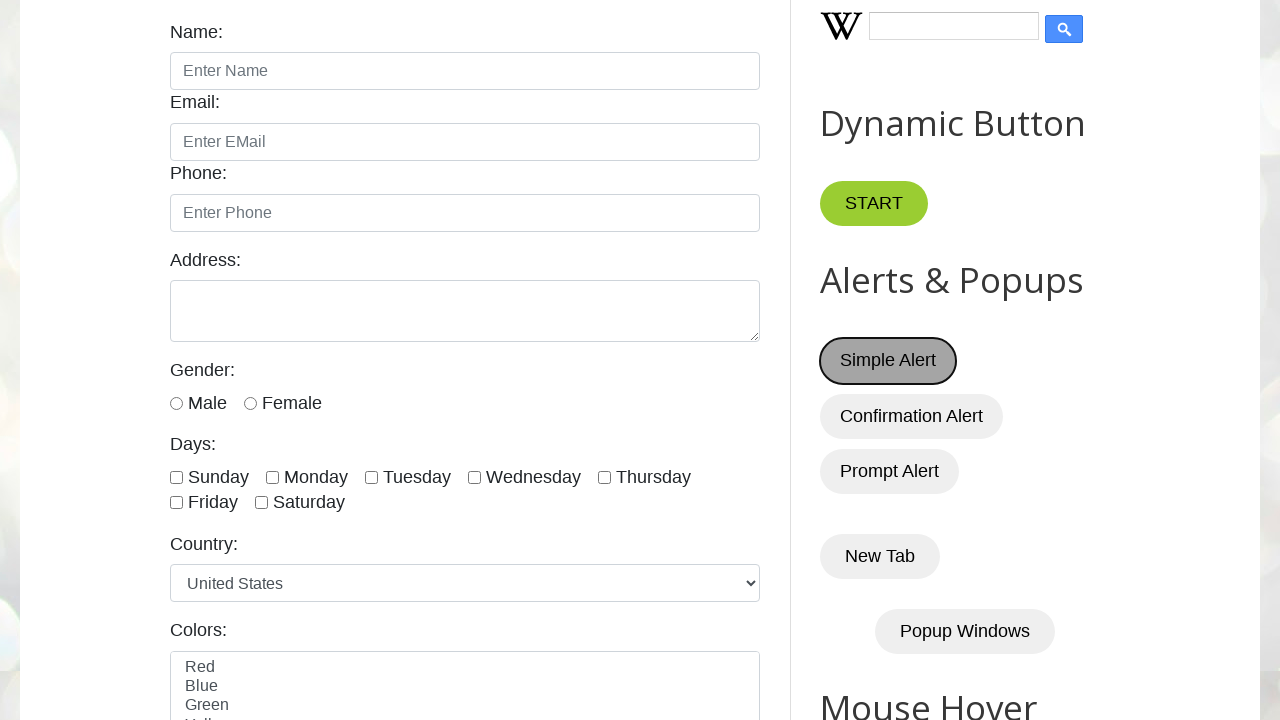

Set up dialog handler to dismiss alerts
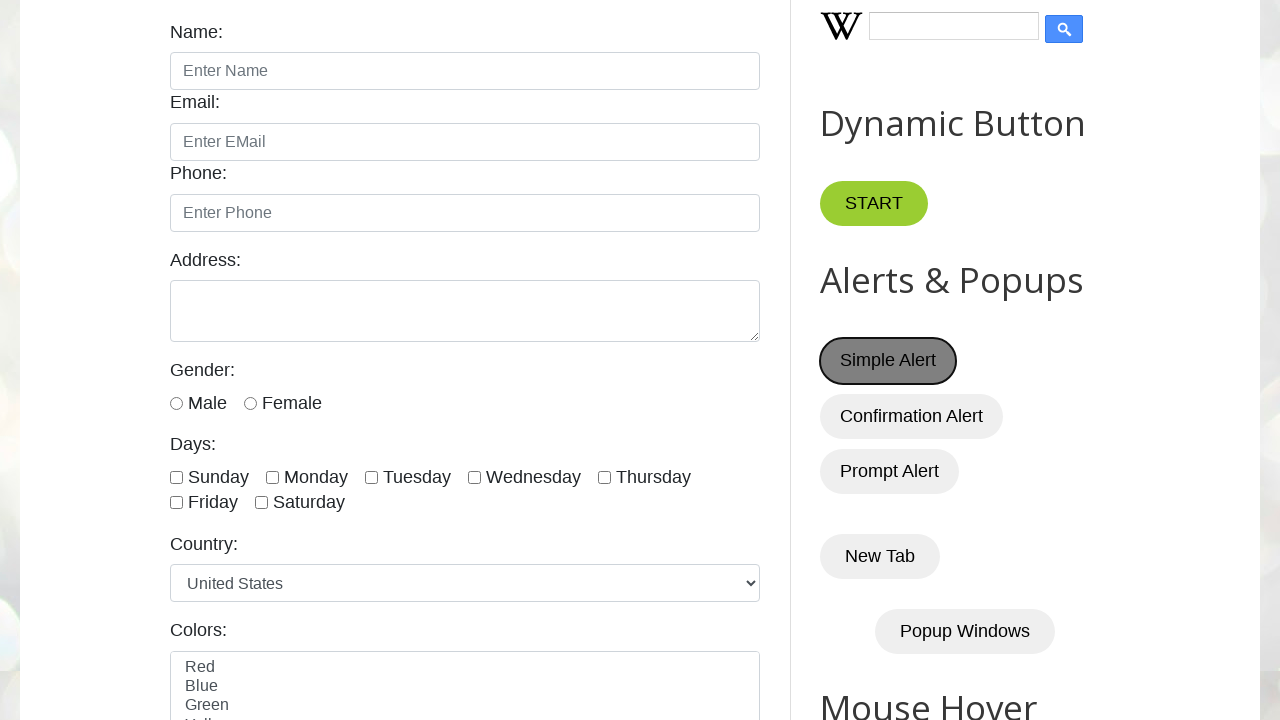

Registered dialog handler function
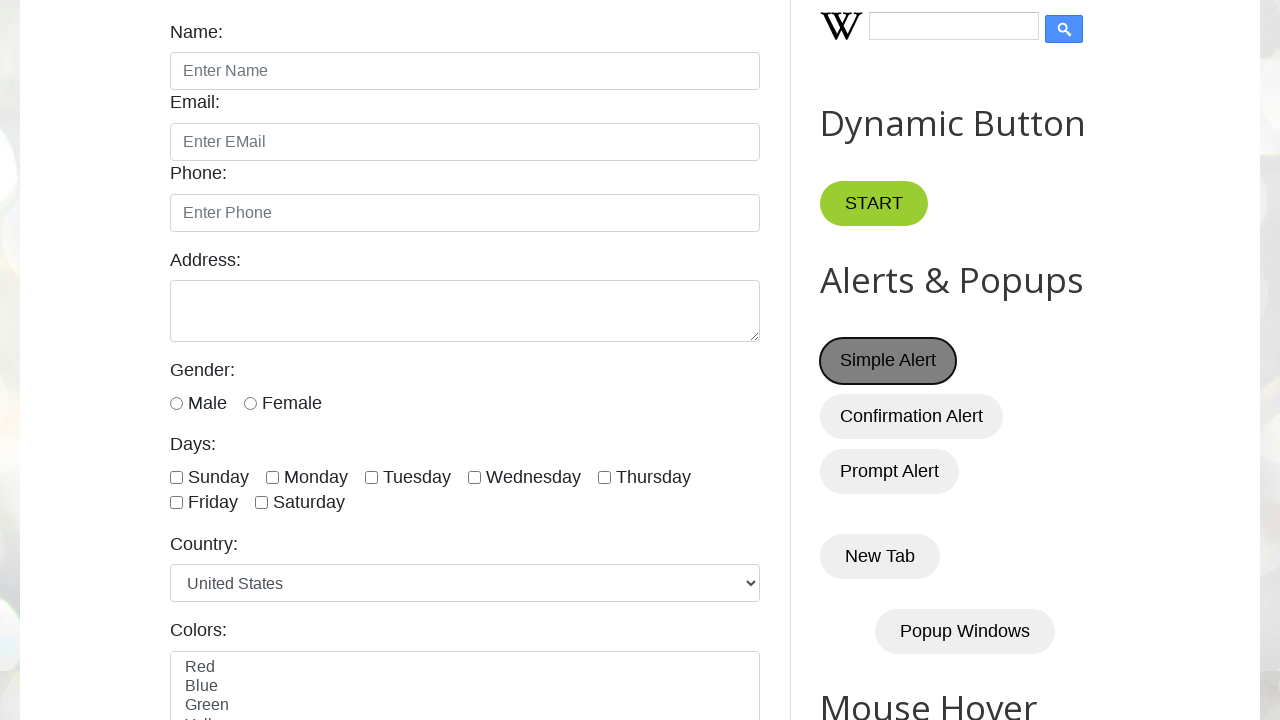

Clicked button to trigger alert dialog at (888, 361) on #HTML9 button
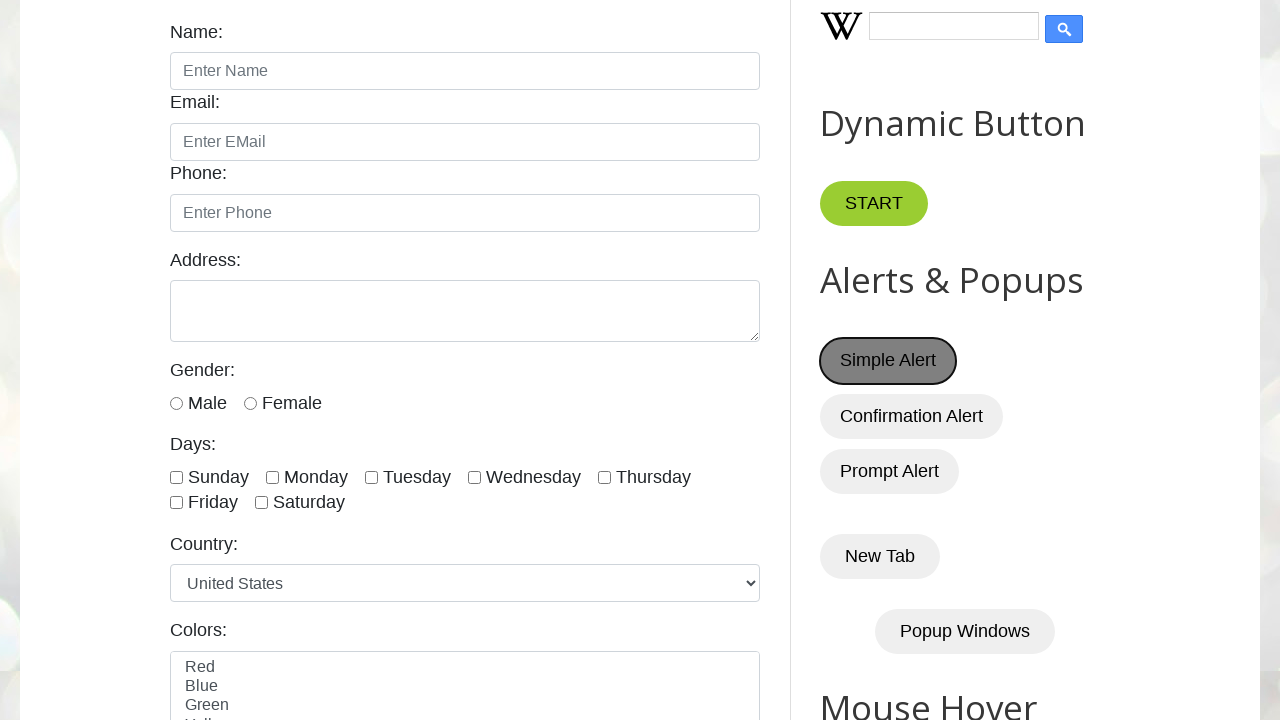

Alert dialog dismissed successfully after 1000ms
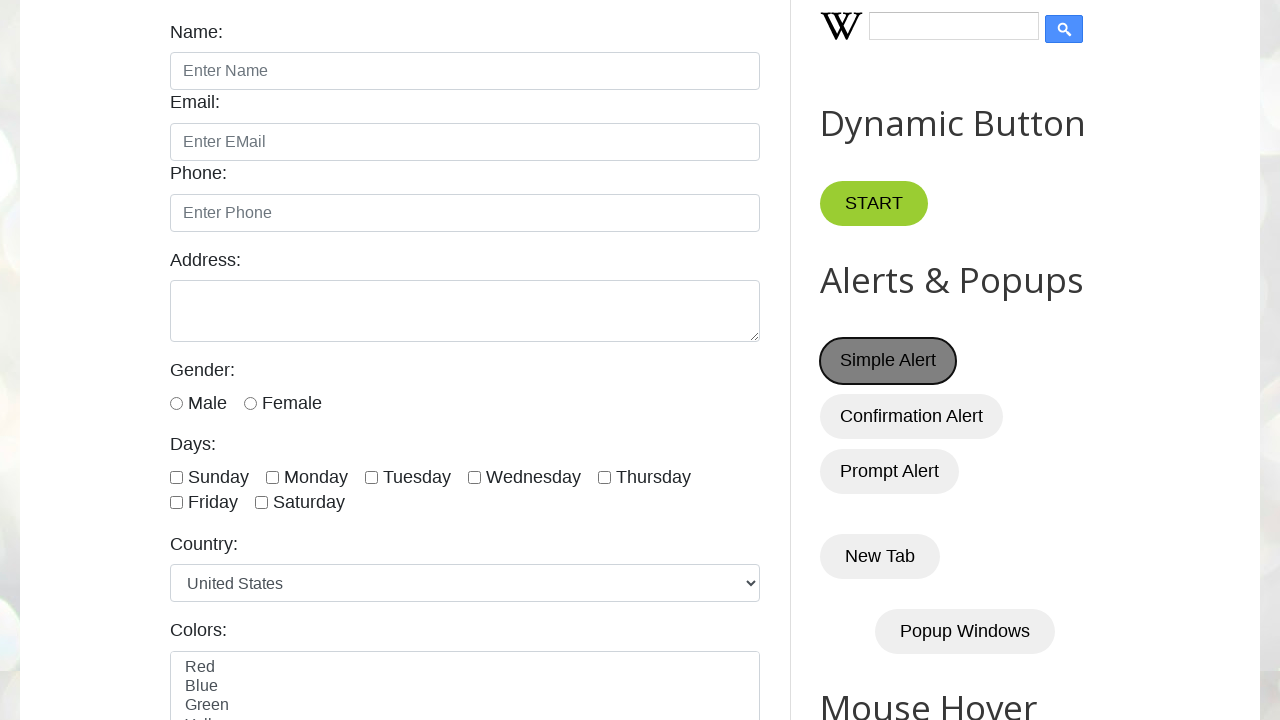

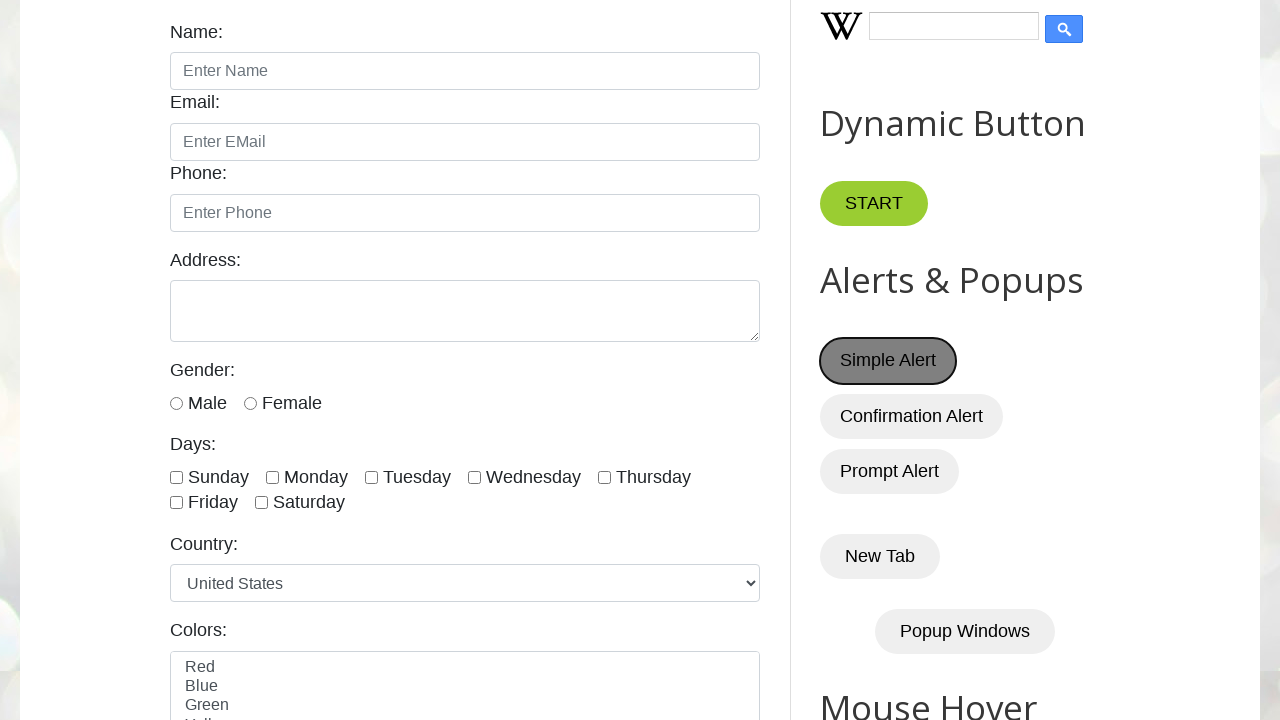